Attempts to load a trace.cafe demo page with retry logic, waiting for network idle state to confirm the page has fully loaded.

Starting URL: https://trace.cafe/t/demo

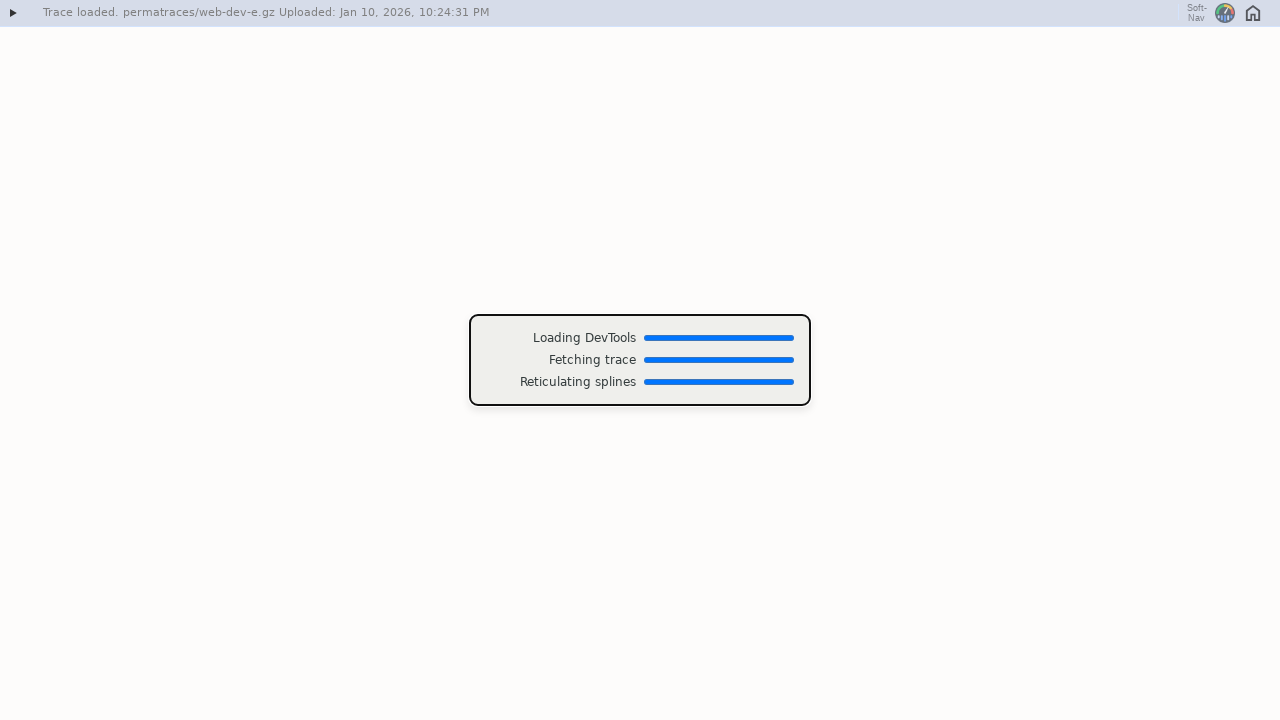

Waited for network idle state with 300s timeout to confirm trace.cafe demo page fully loaded
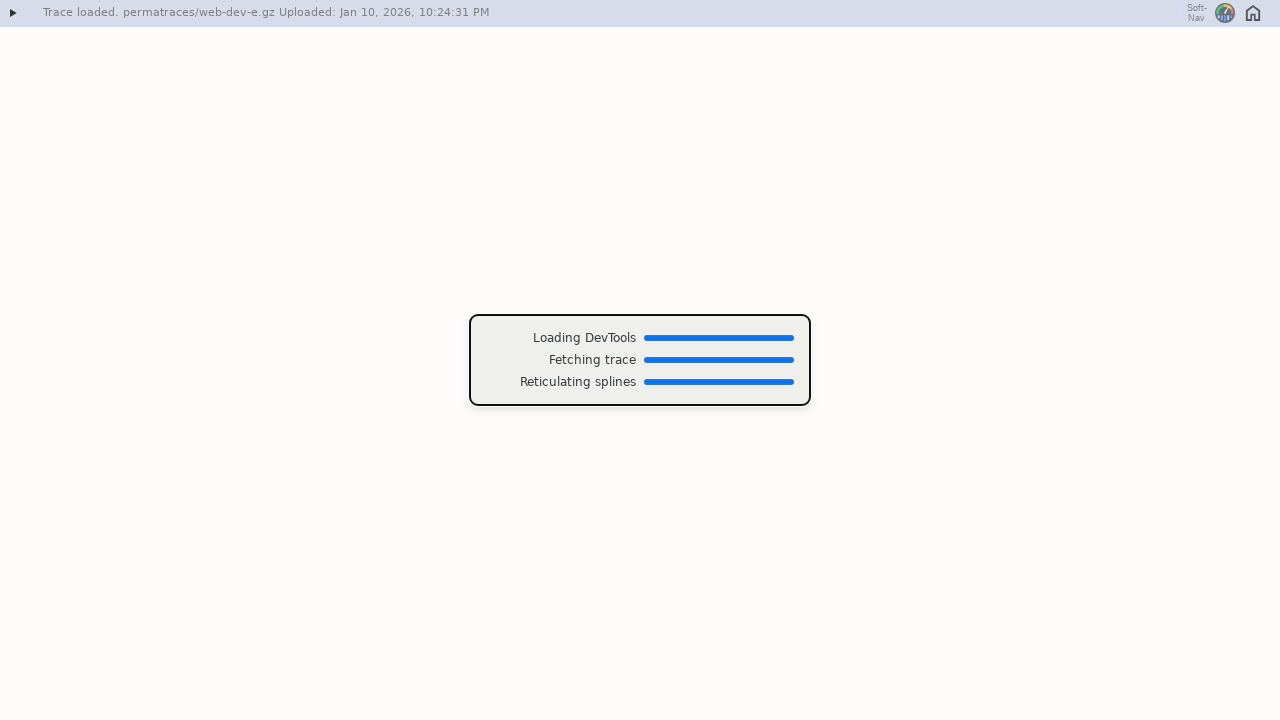

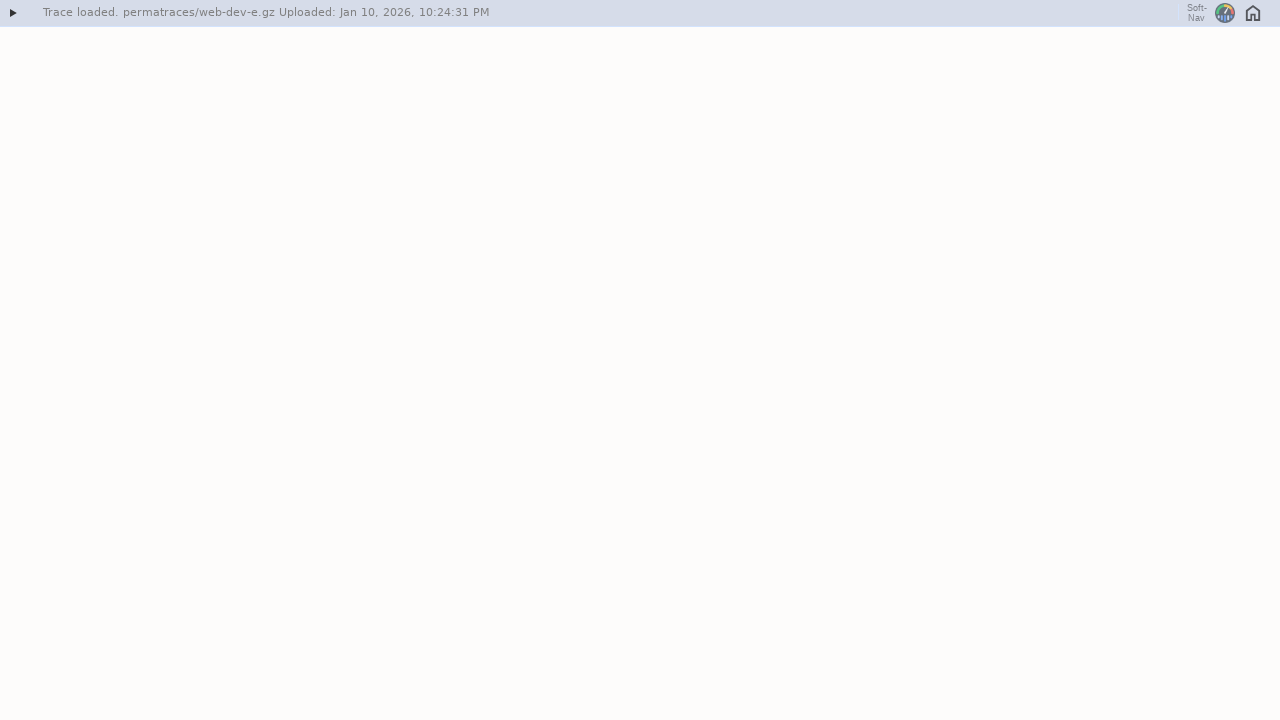